Tests dropdown passenger selection functionality by opening the passenger info dropdown, incrementing the adult count 4 times using a loop, and then closing the dropdown panel.

Starting URL: https://rahulshettyacademy.com/dropdownsPractise/

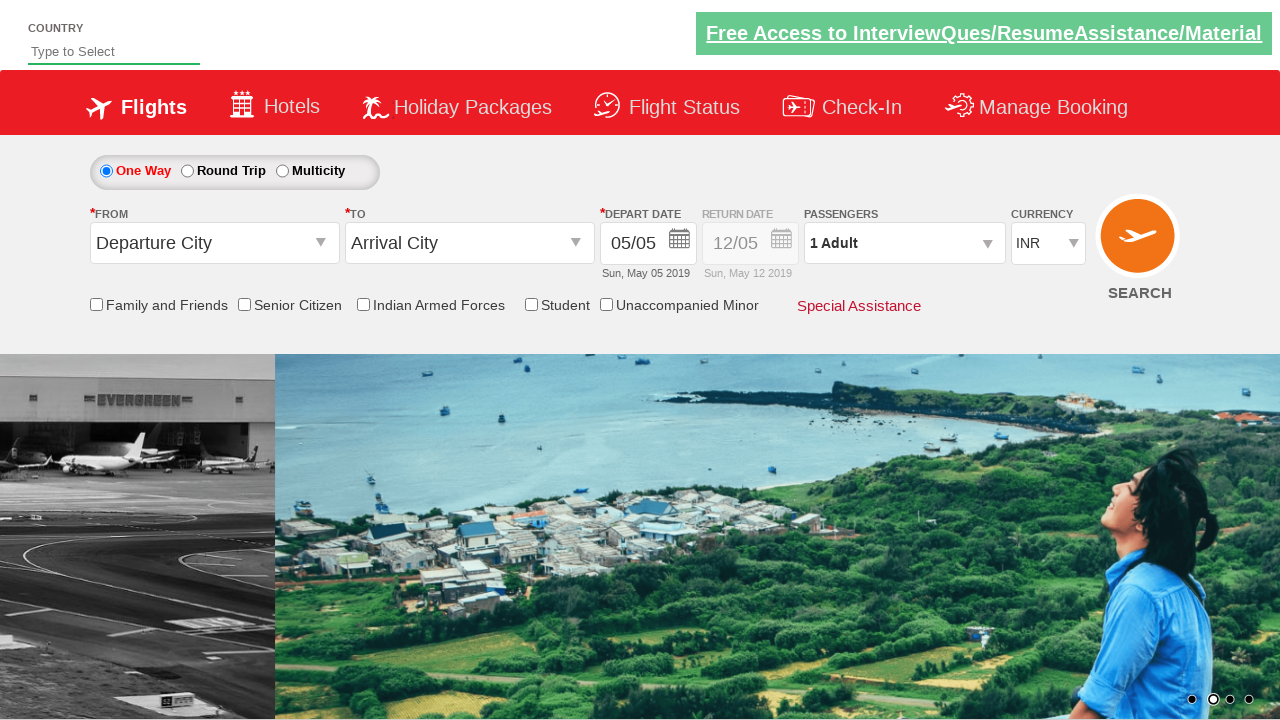

Clicked passenger info dropdown to open at (904, 243) on #divpaxinfo
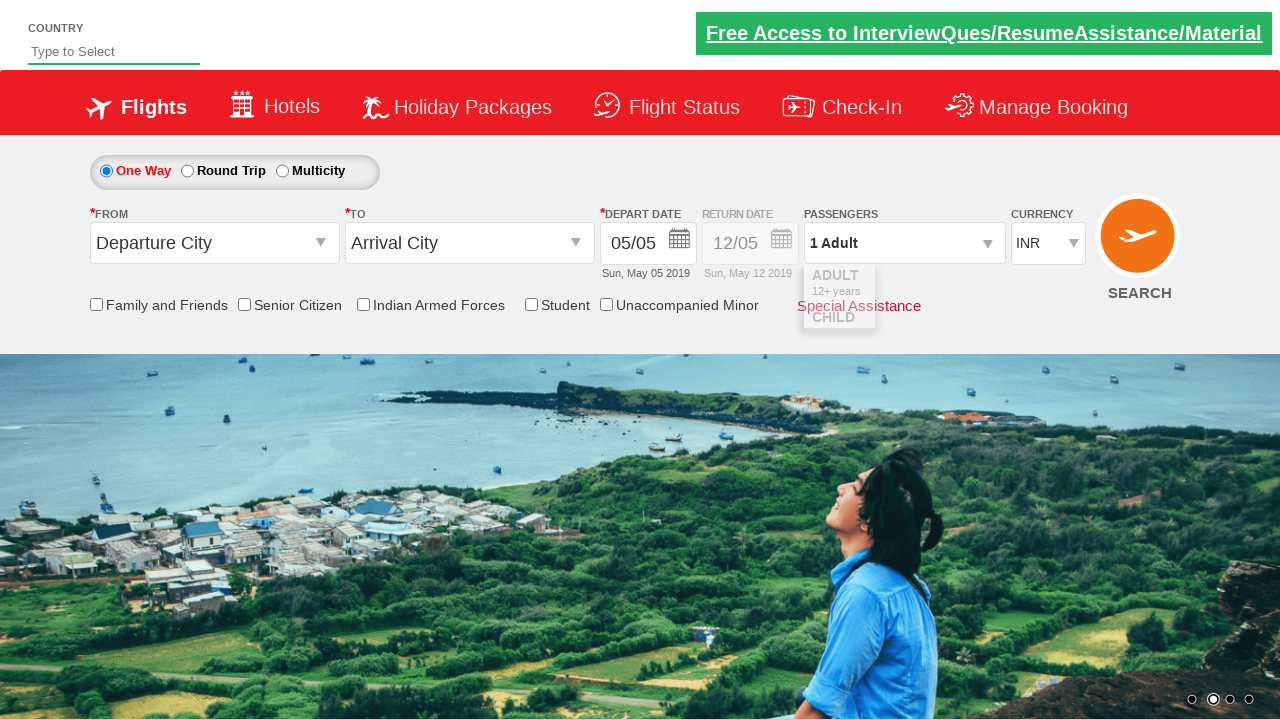

Adult increment button became visible
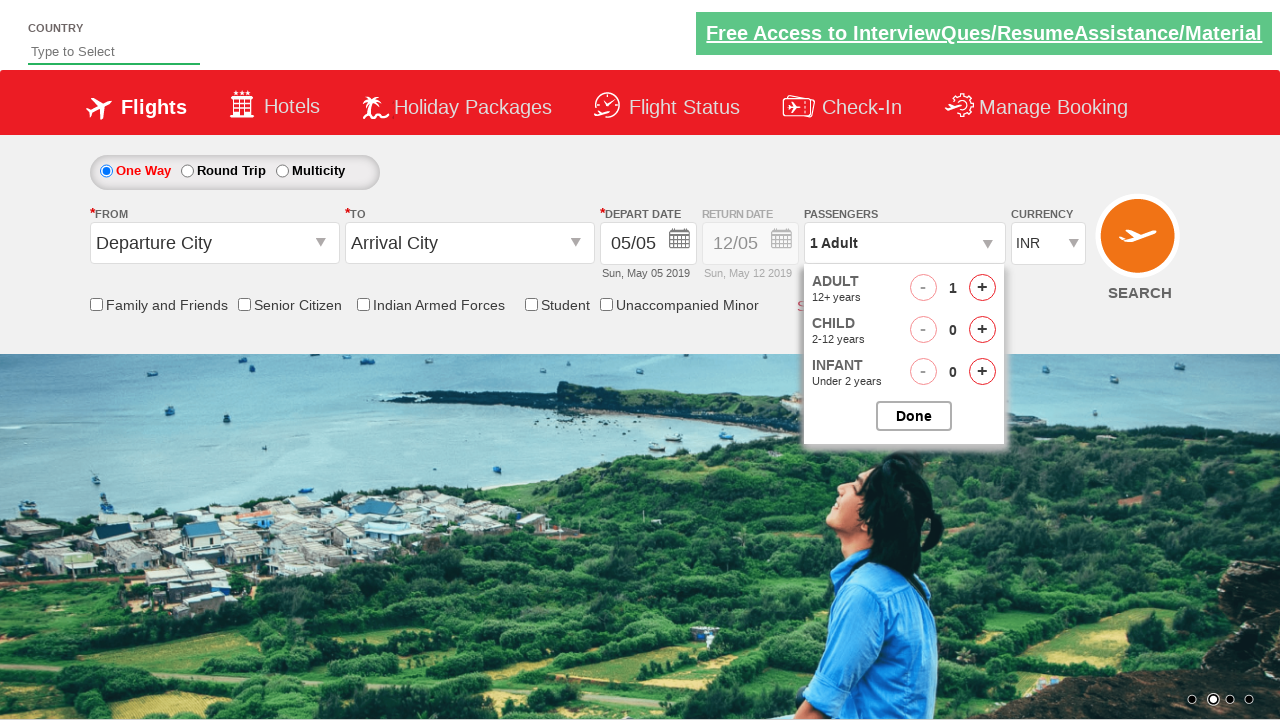

Incremented adult count (iteration 1 of 4) at (982, 288) on #hrefIncAdt
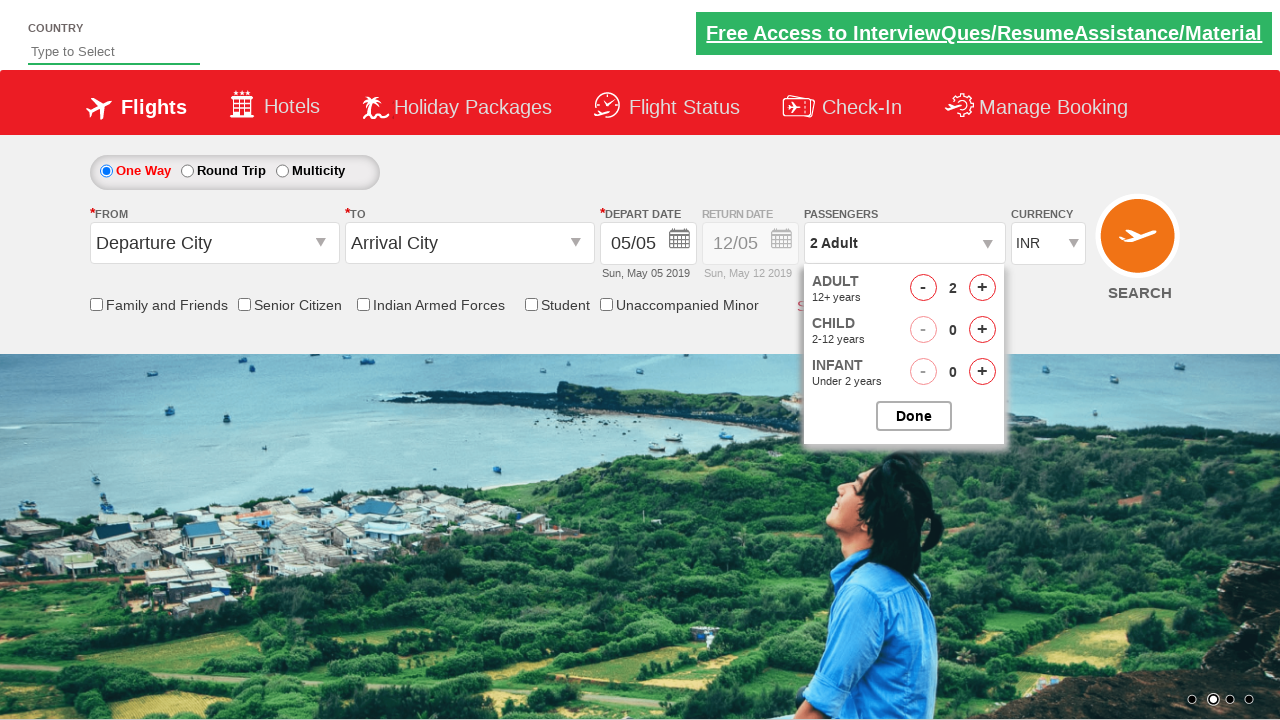

Incremented adult count (iteration 2 of 4) at (982, 288) on #hrefIncAdt
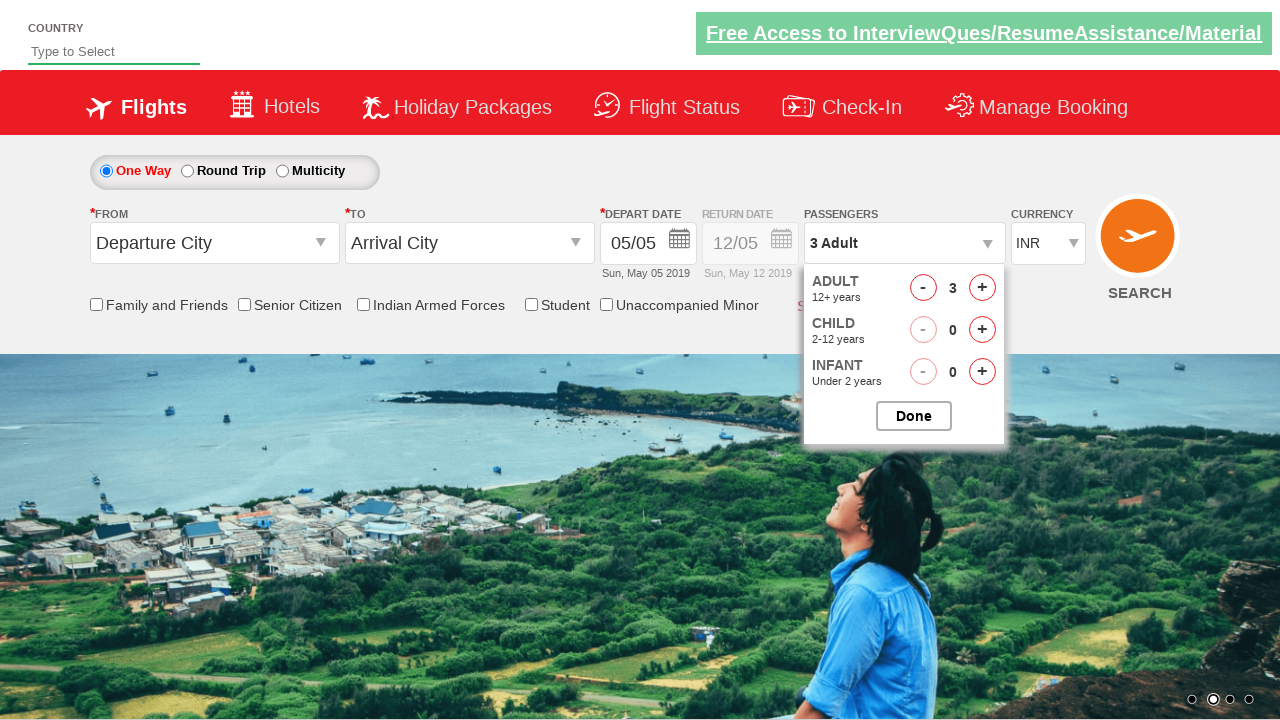

Incremented adult count (iteration 3 of 4) at (982, 288) on #hrefIncAdt
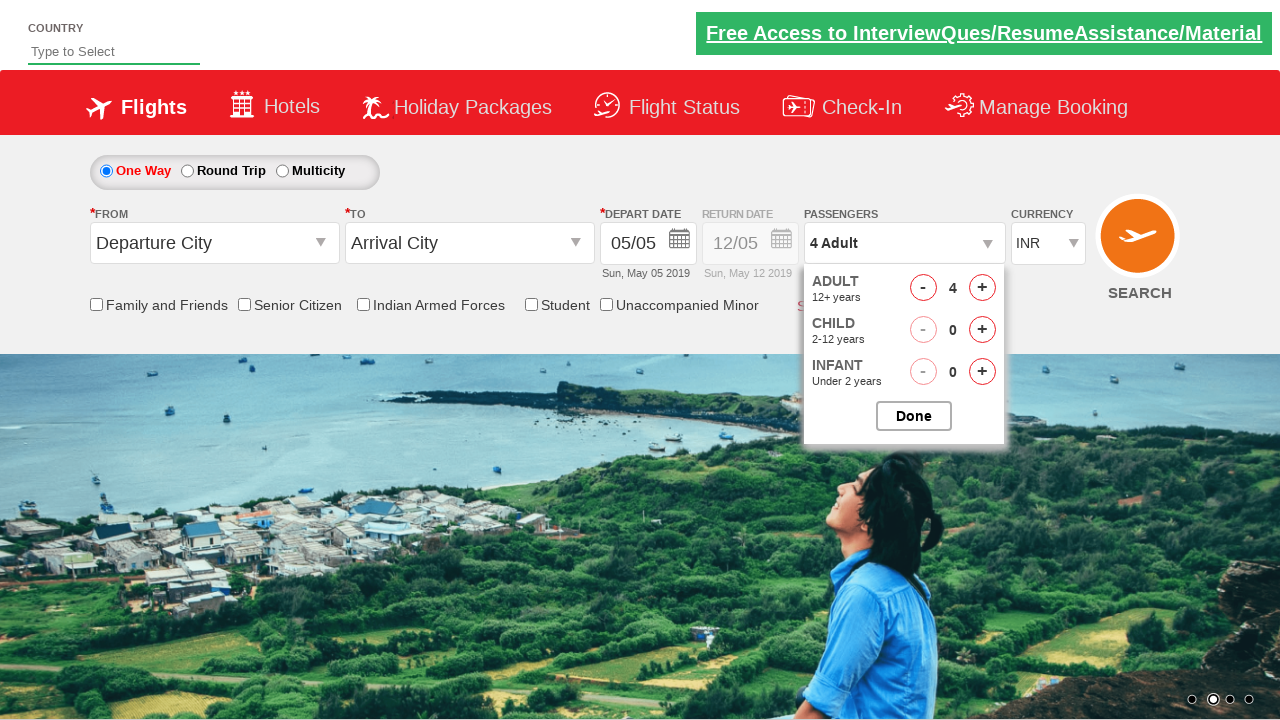

Incremented adult count (iteration 4 of 4) at (982, 288) on #hrefIncAdt
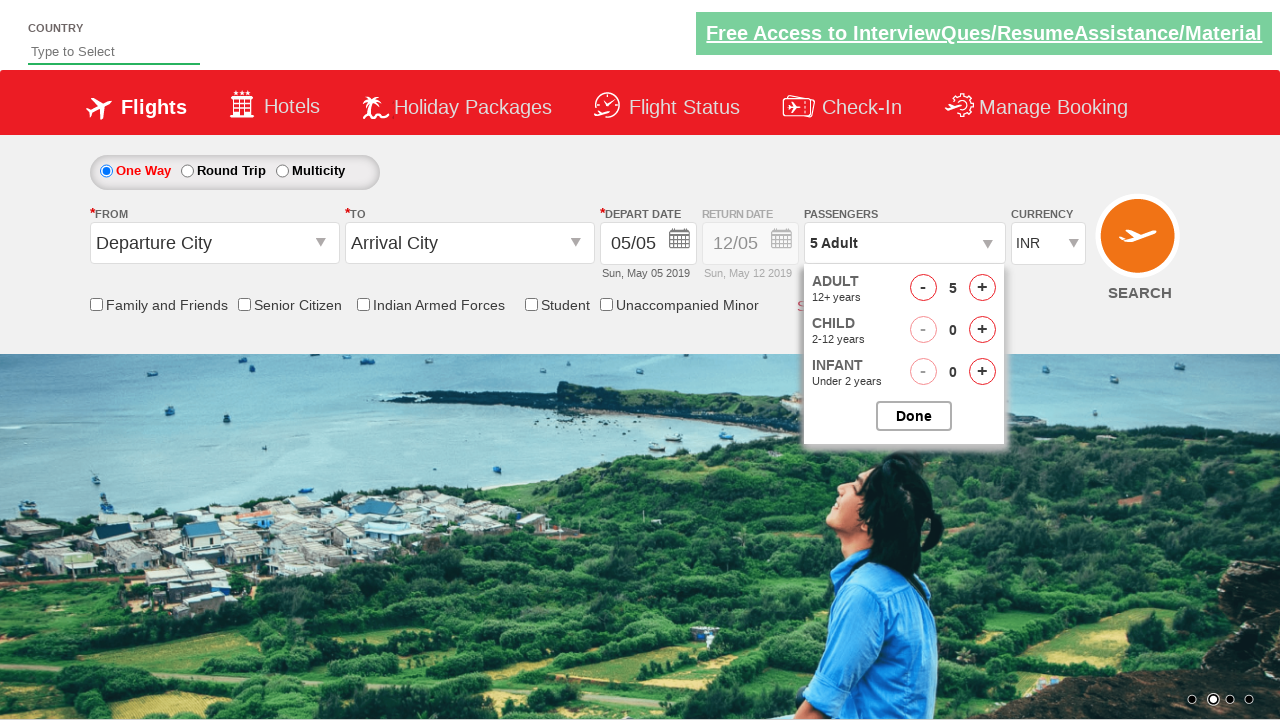

Closed the passenger options dropdown panel at (914, 416) on #btnclosepaxoption
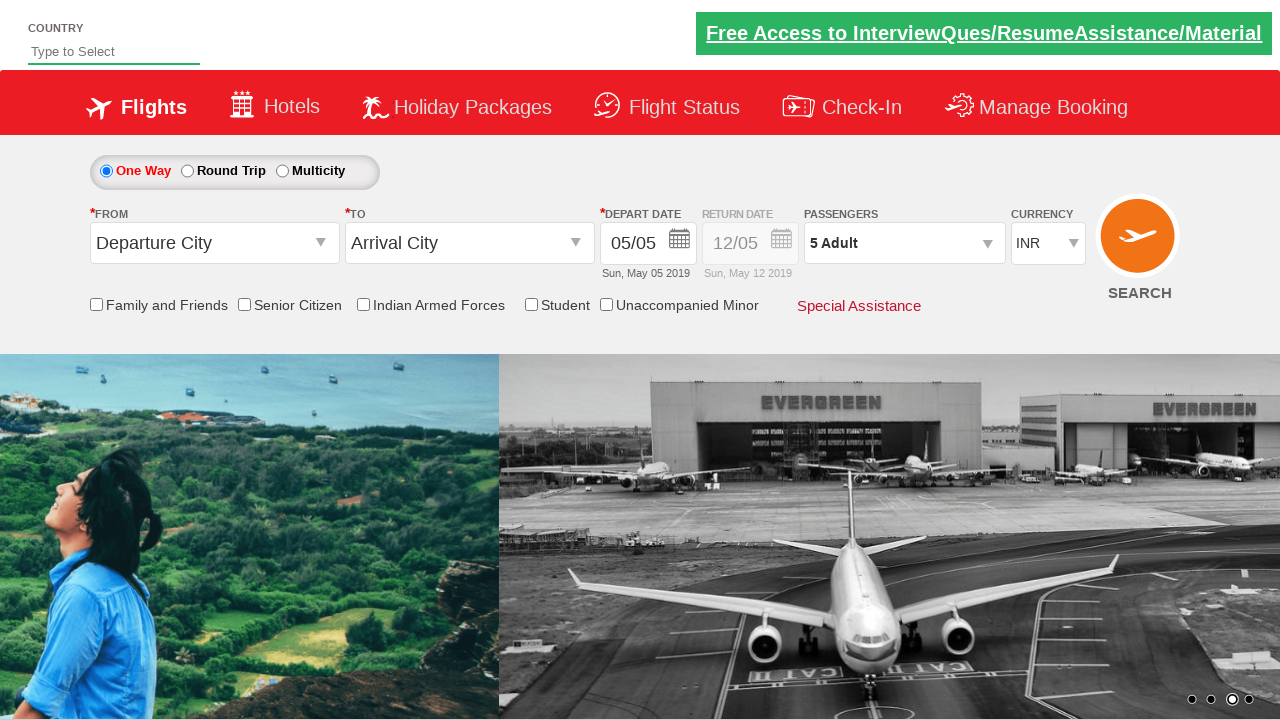

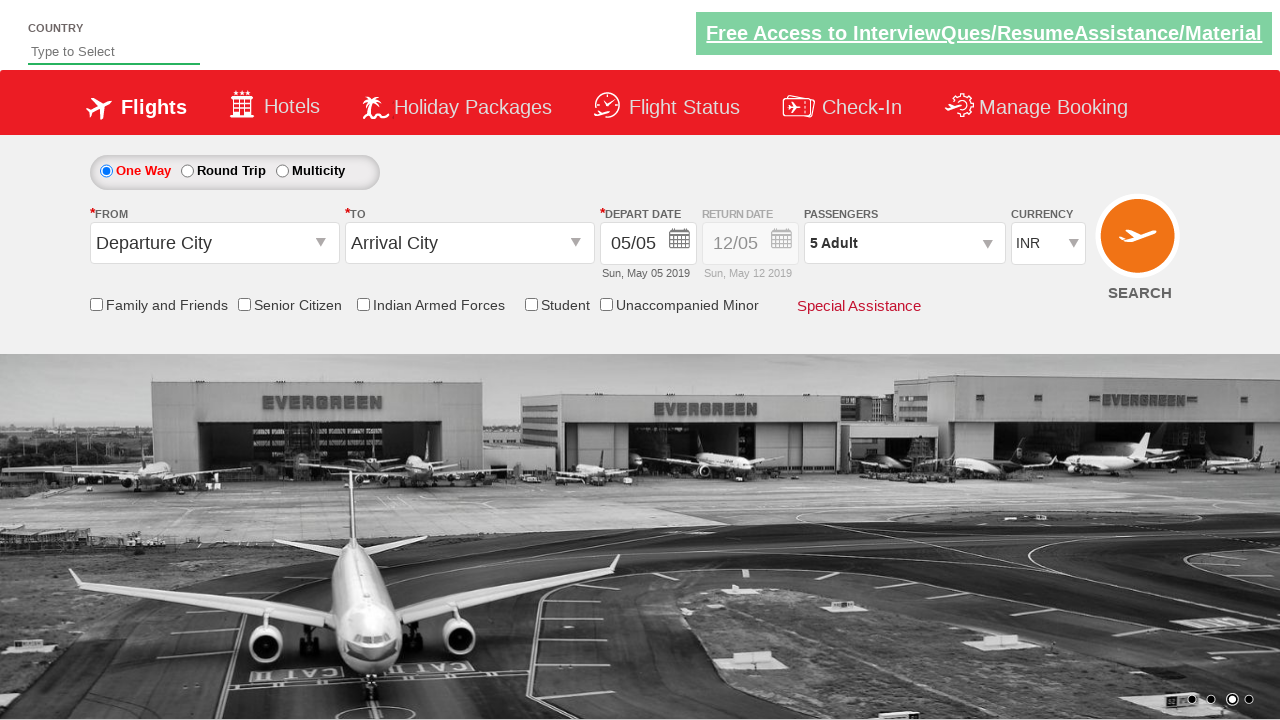